Tests registration fails with valid username and invalid password (too short - 7 chars).

Starting URL: https://anatoly-karpovich.github.io/demo-login-form/

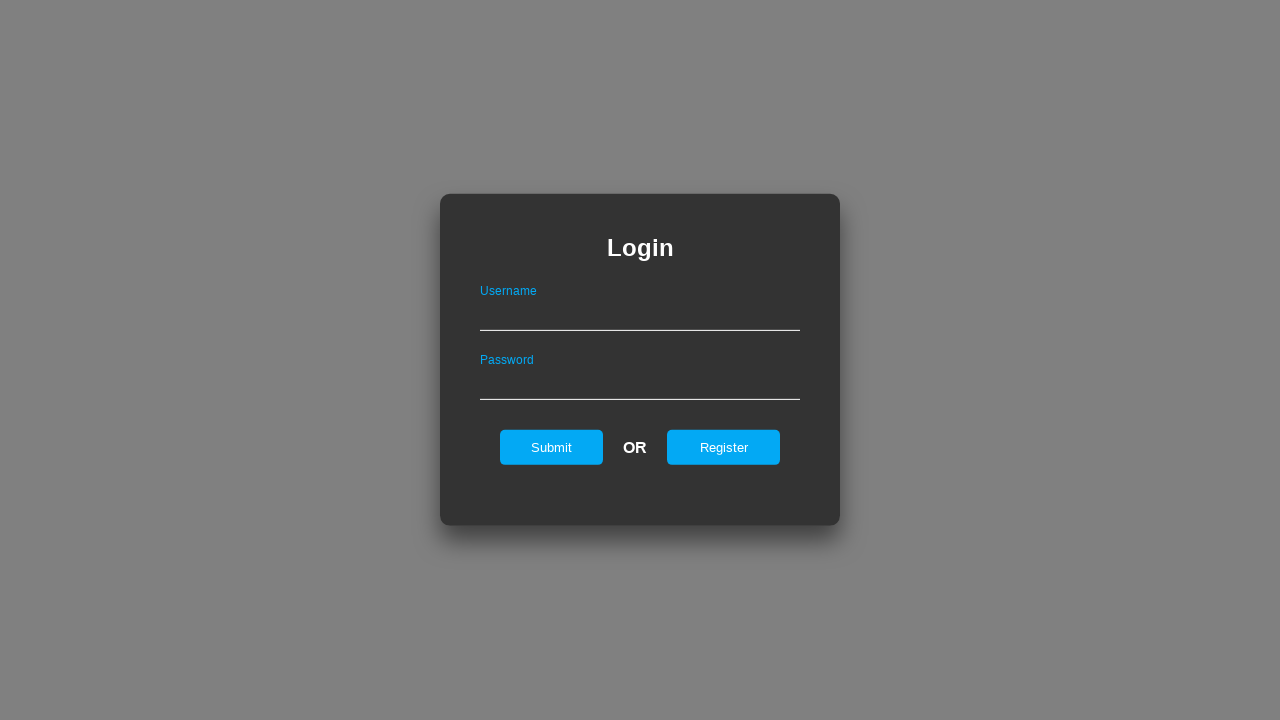

Clicked Register button to navigate to registration form at (724, 447) on input#registerOnLogin
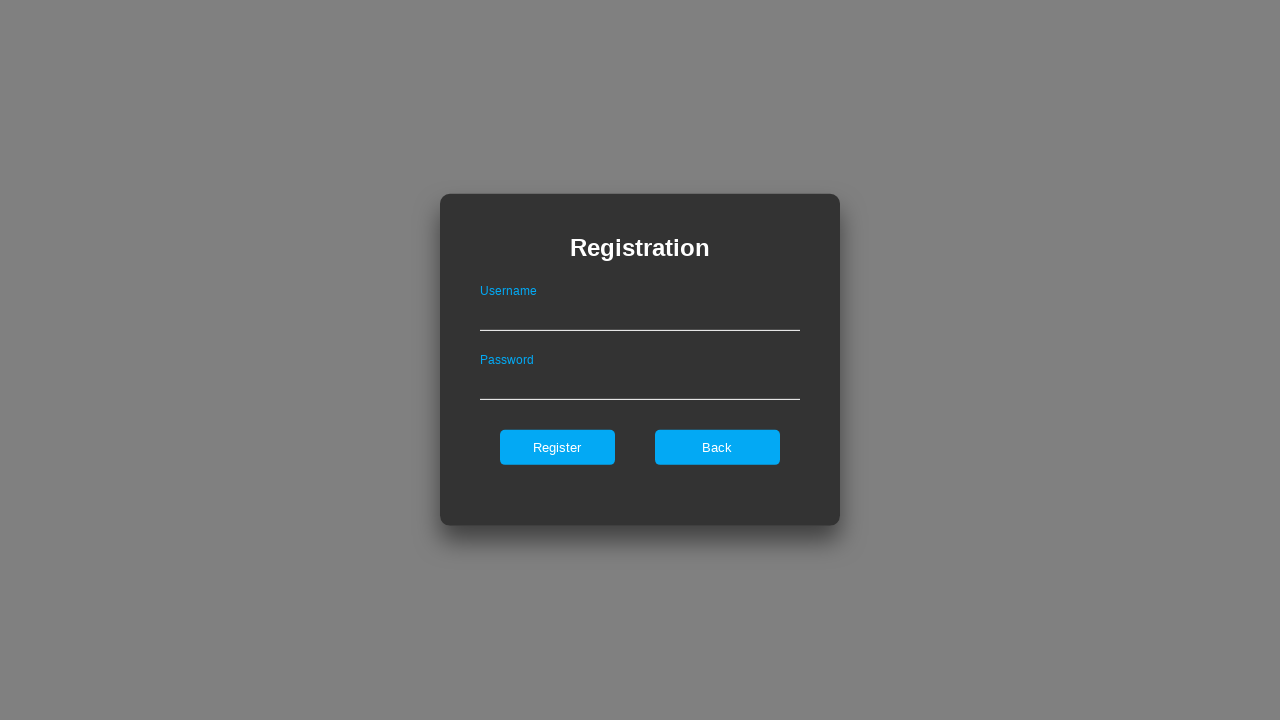

Registration form appeared and is visible
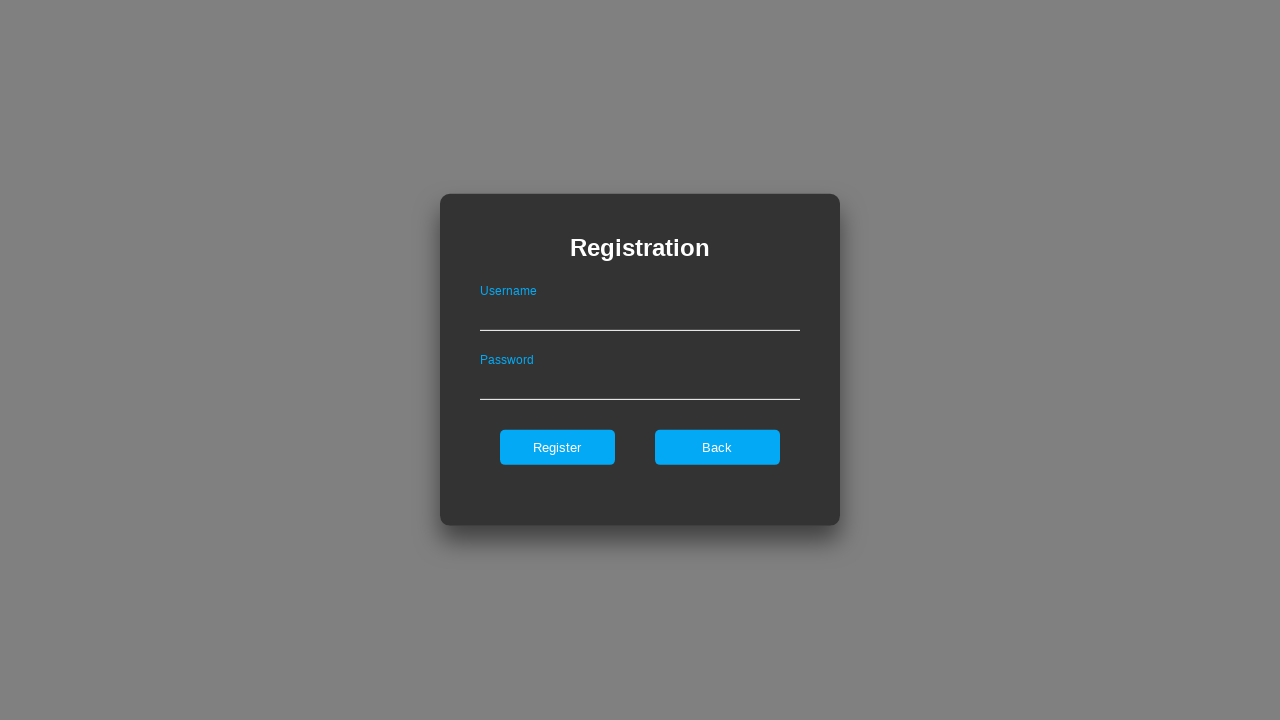

Filled username field with valid username 'TestUser_Valid123' on input#userNameOnRegister
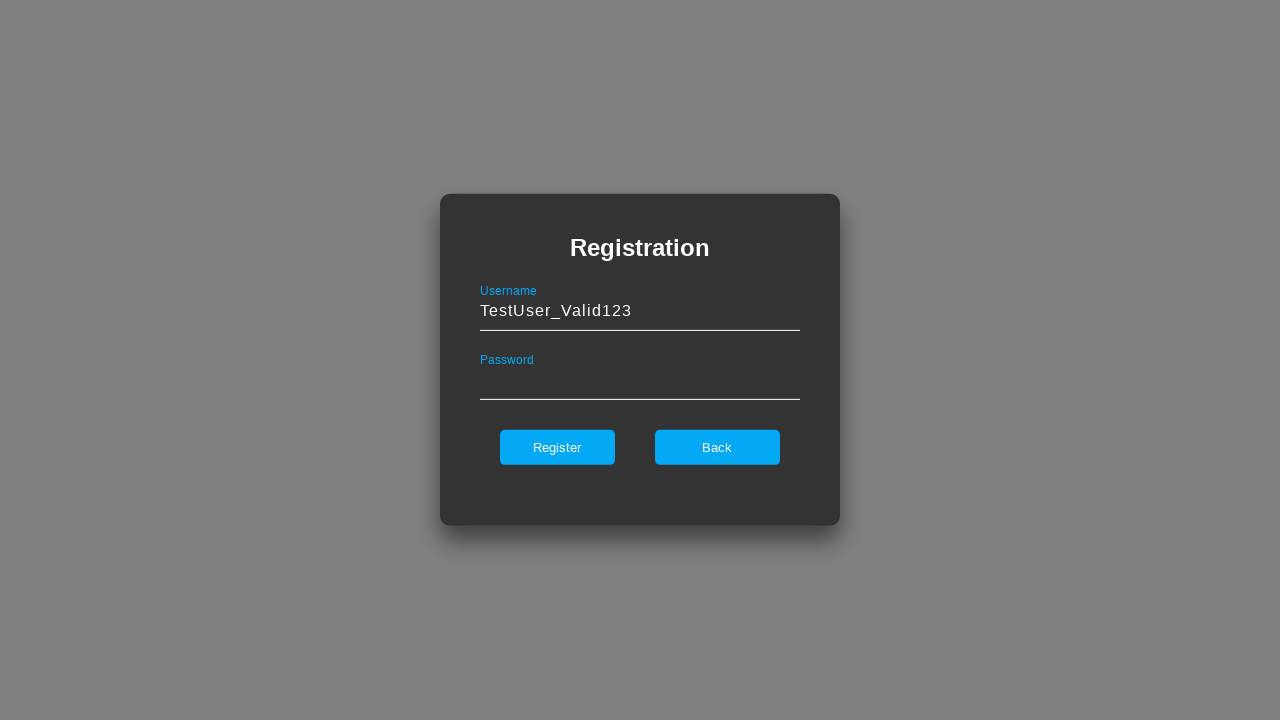

Filled password field with invalid password '12345Da' (7 characters - too short) on input#passwordOnRegister
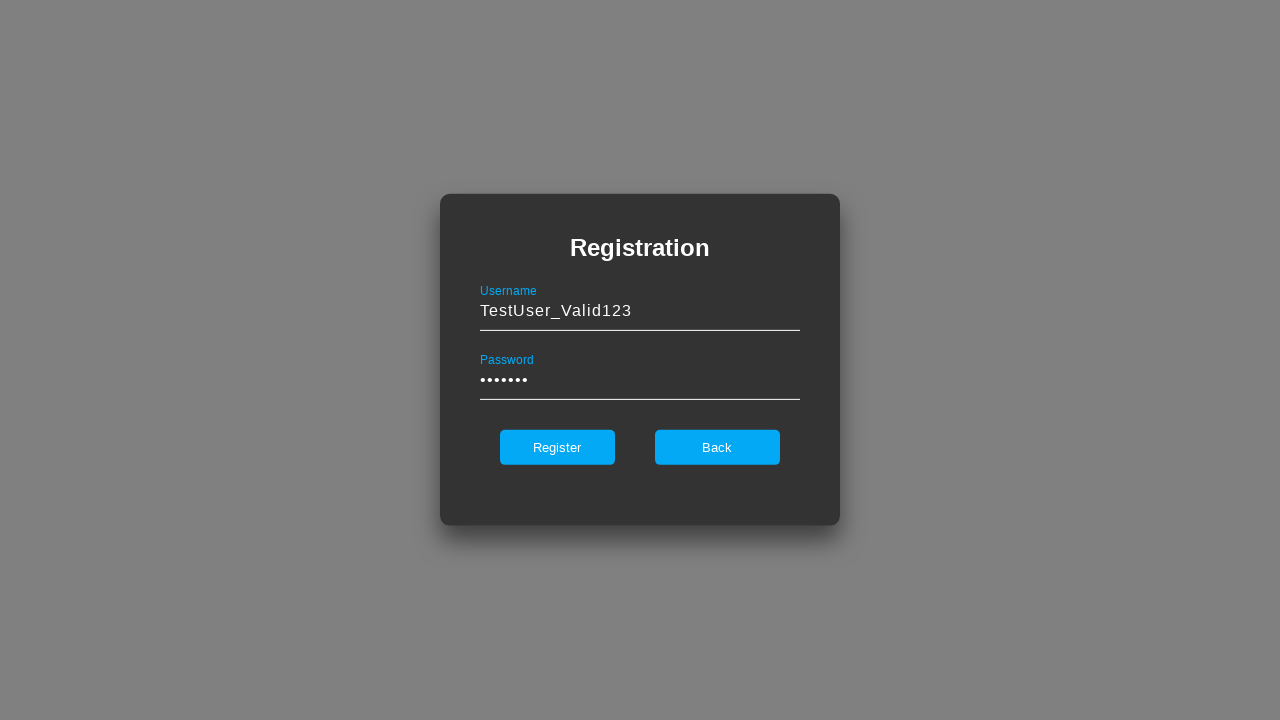

Clicked Register button to submit registration form at (557, 447) on input#register
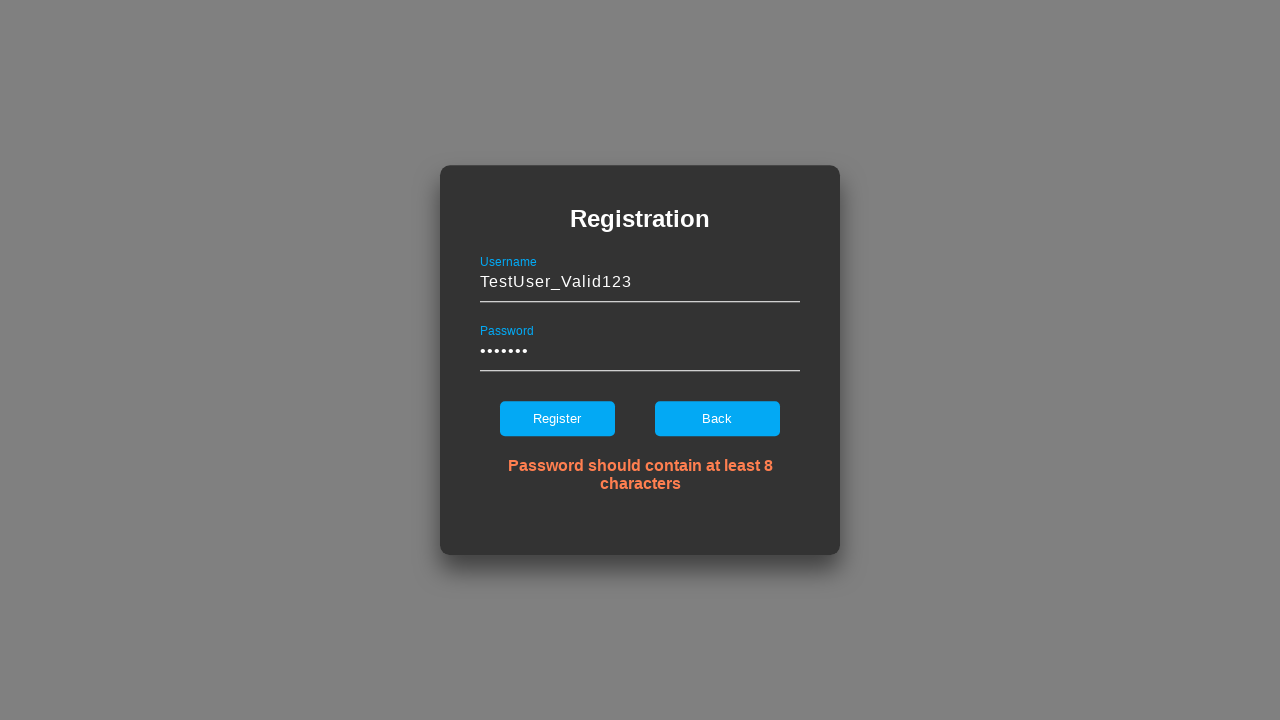

Registration failed - error message appeared confirming invalid password
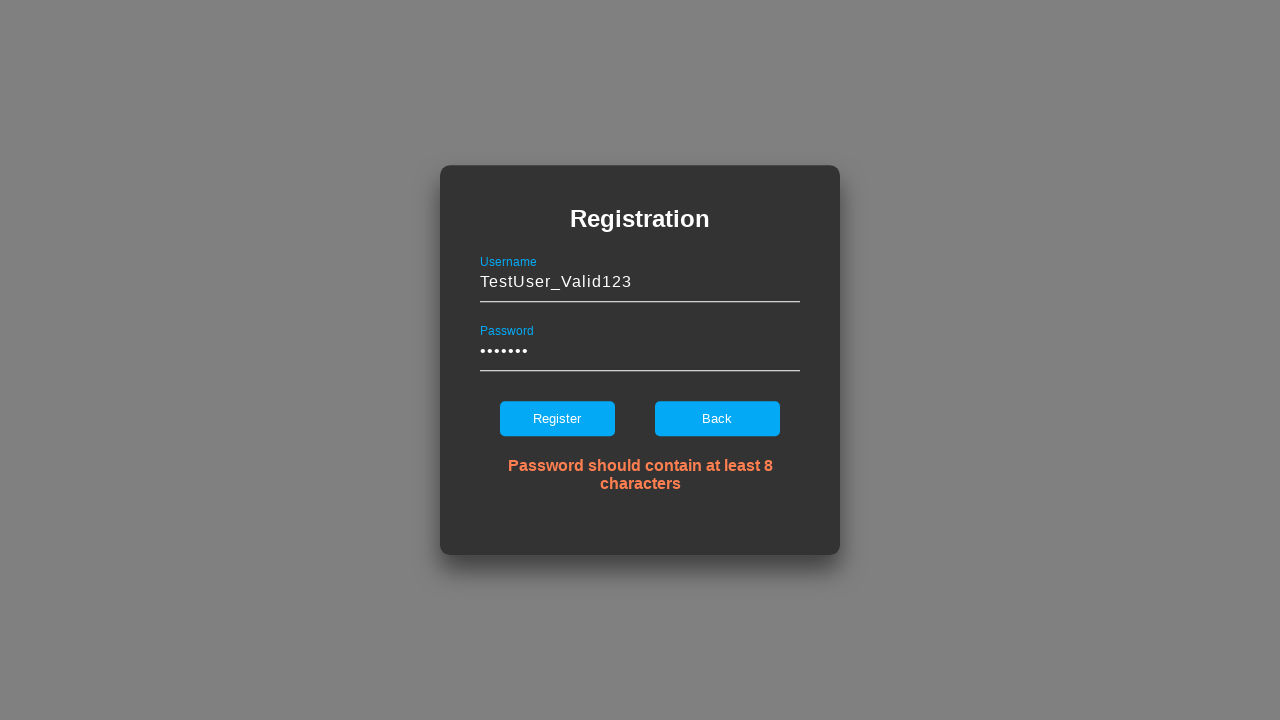

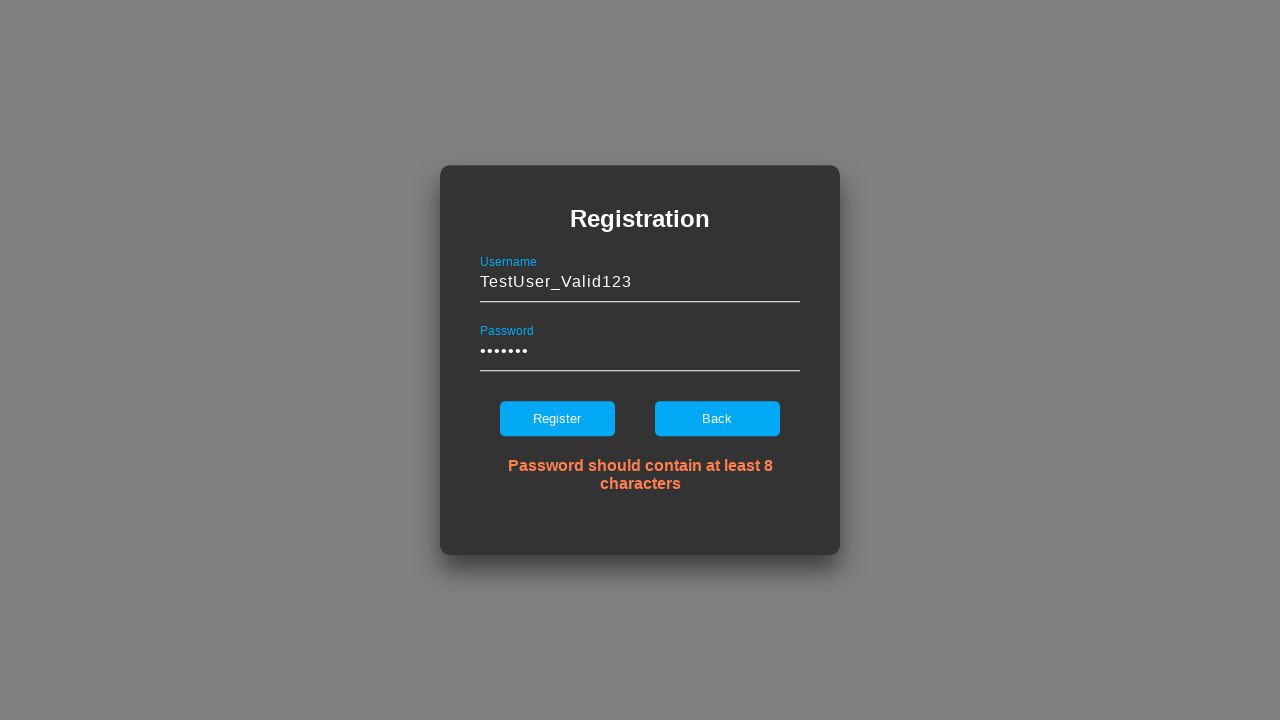